Tests a simple form submission by filling in first name, last name, and email fields, then clicking the submit button.

Starting URL: http://secure-retreat-92358.herokuapp.com

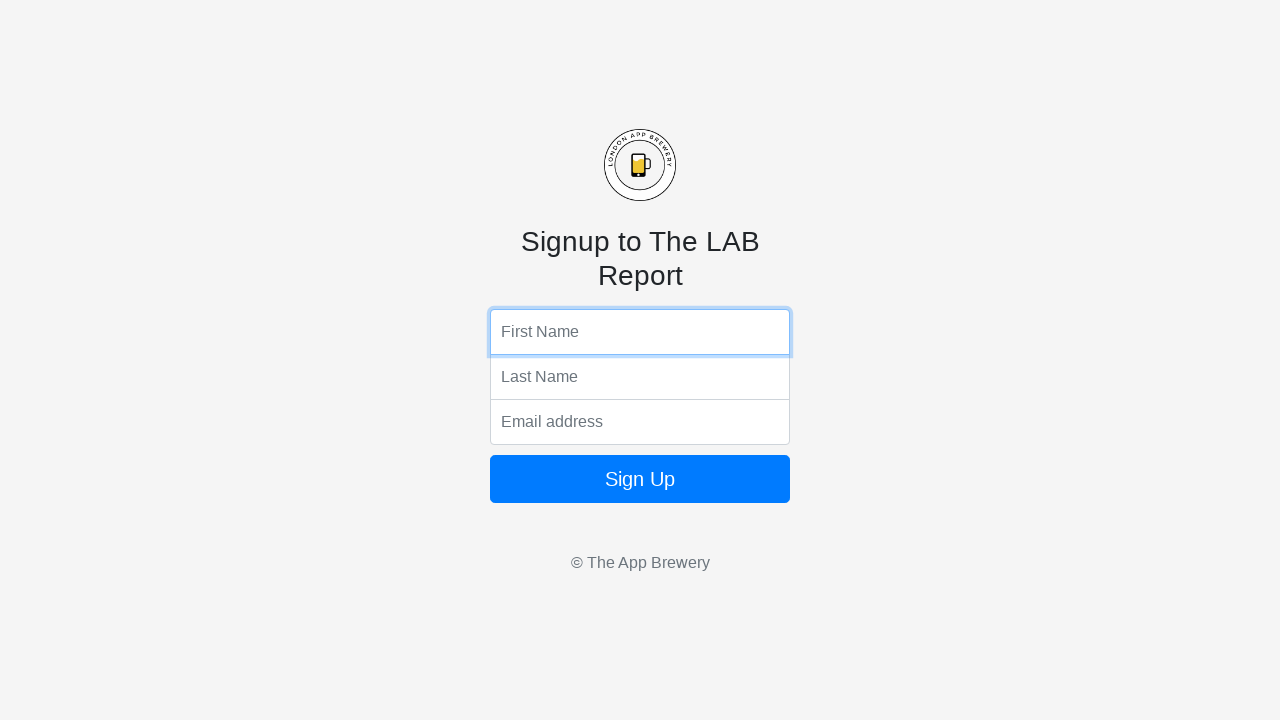

Filled first name field with 'gabriel' on input[name='fName']
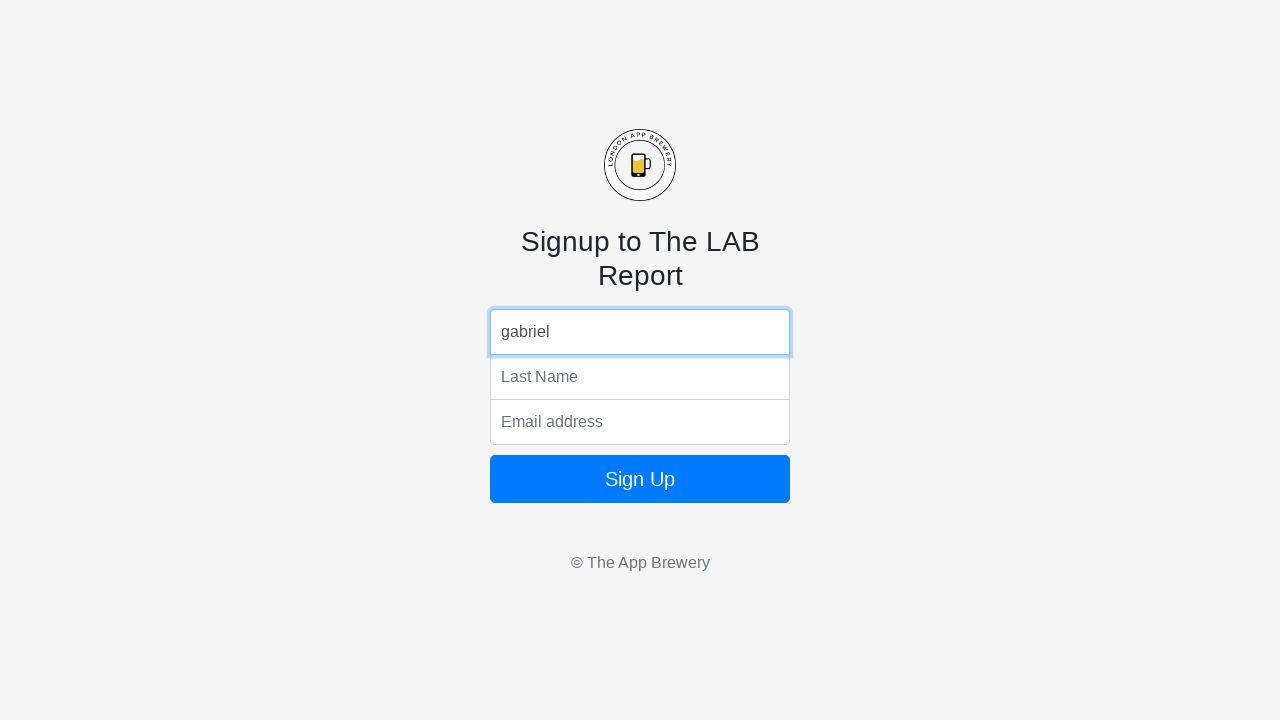

Filled last name field with 'salles' on input[name='lName']
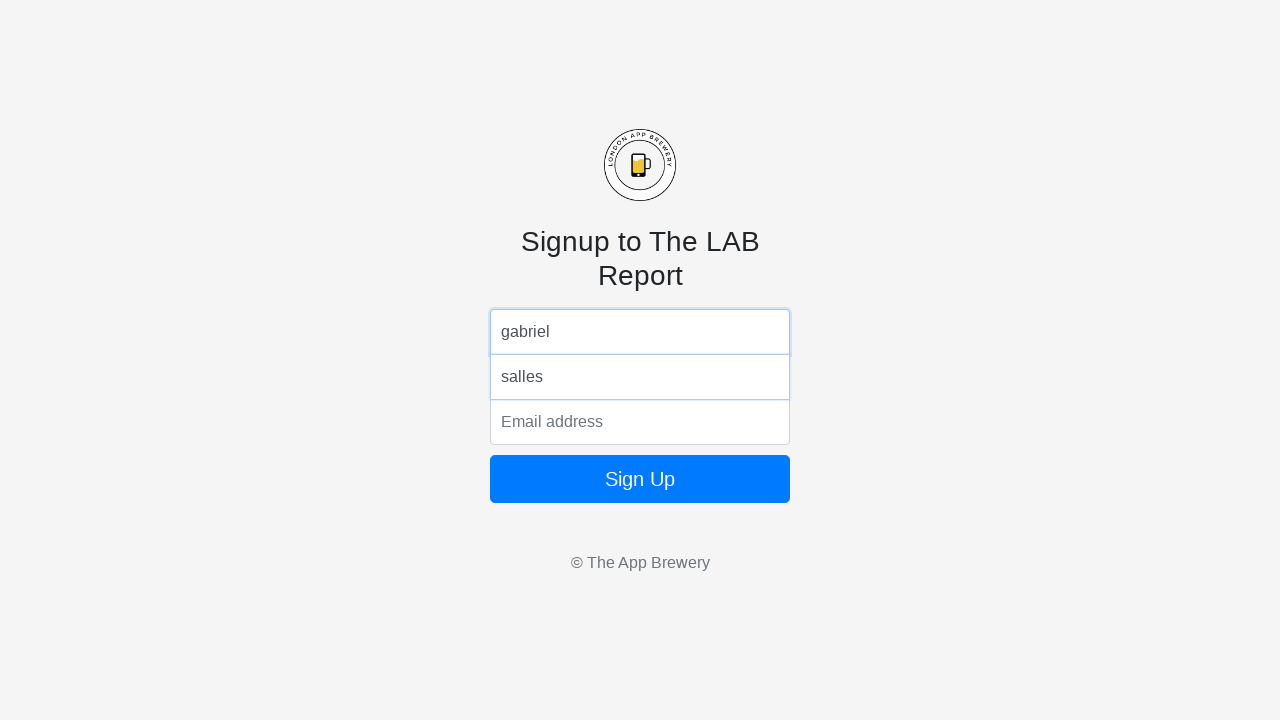

Filled email field with 'email@teste.com' on input[name='email']
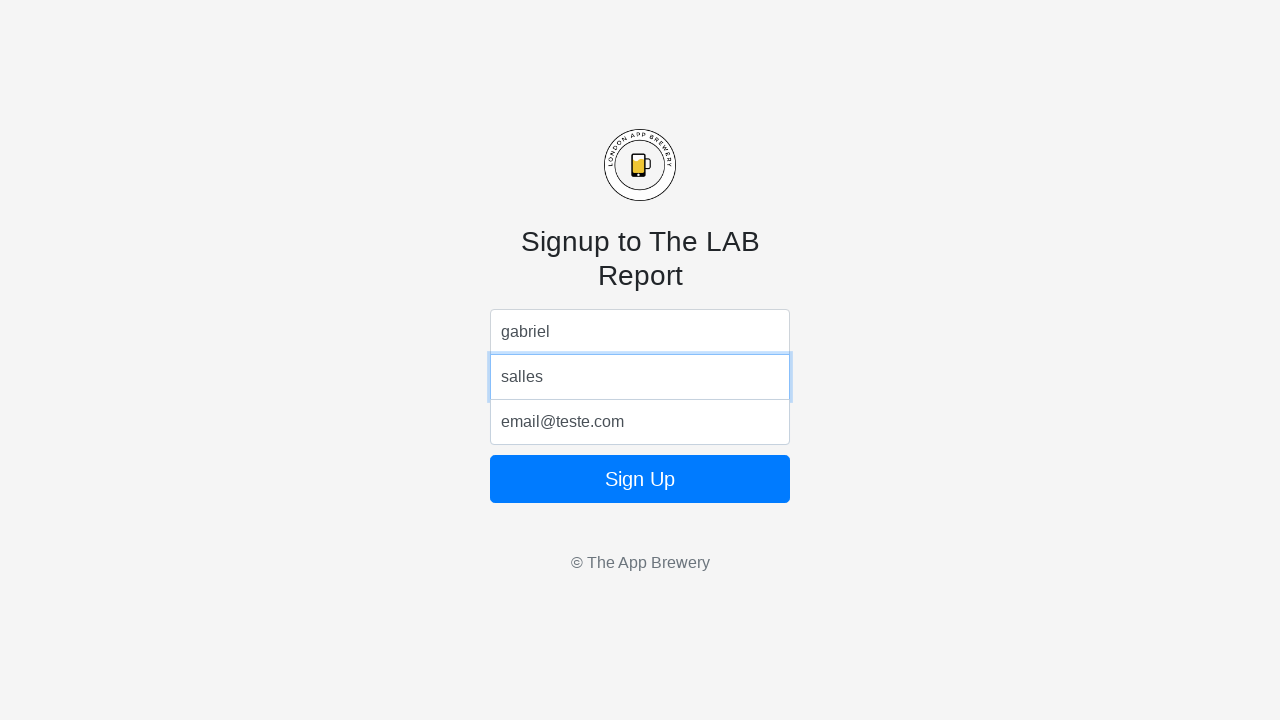

Clicked the submit button to submit the form at (640, 479) on .btn
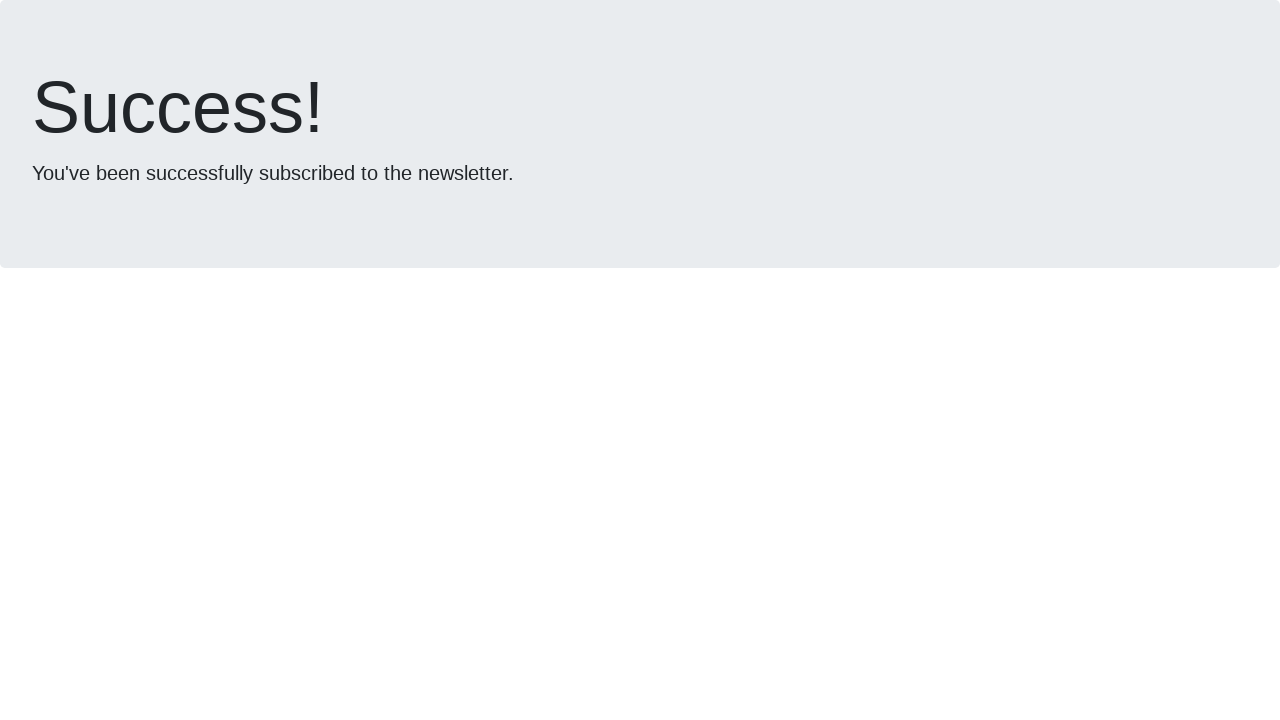

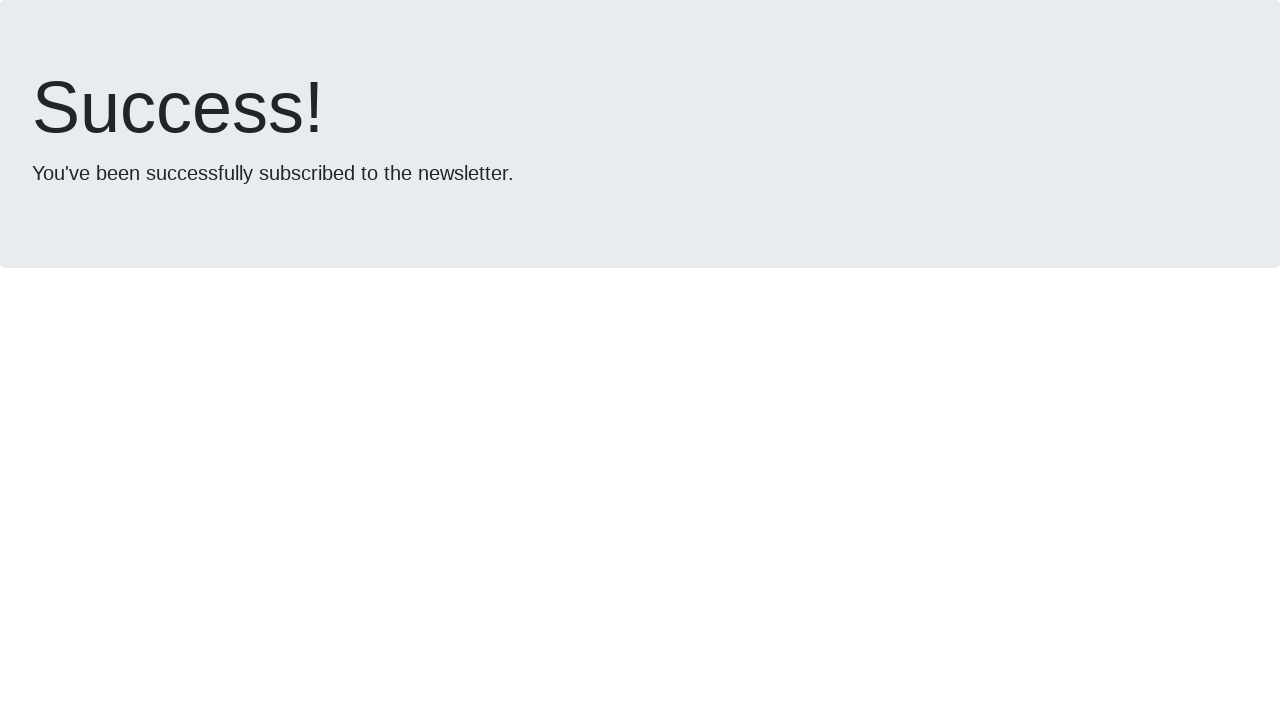